Tests registration form validation by entering a username with special characters and verifying the appropriate error message about invalid characters.

Starting URL: https://qa-complexapp.onrender.com/

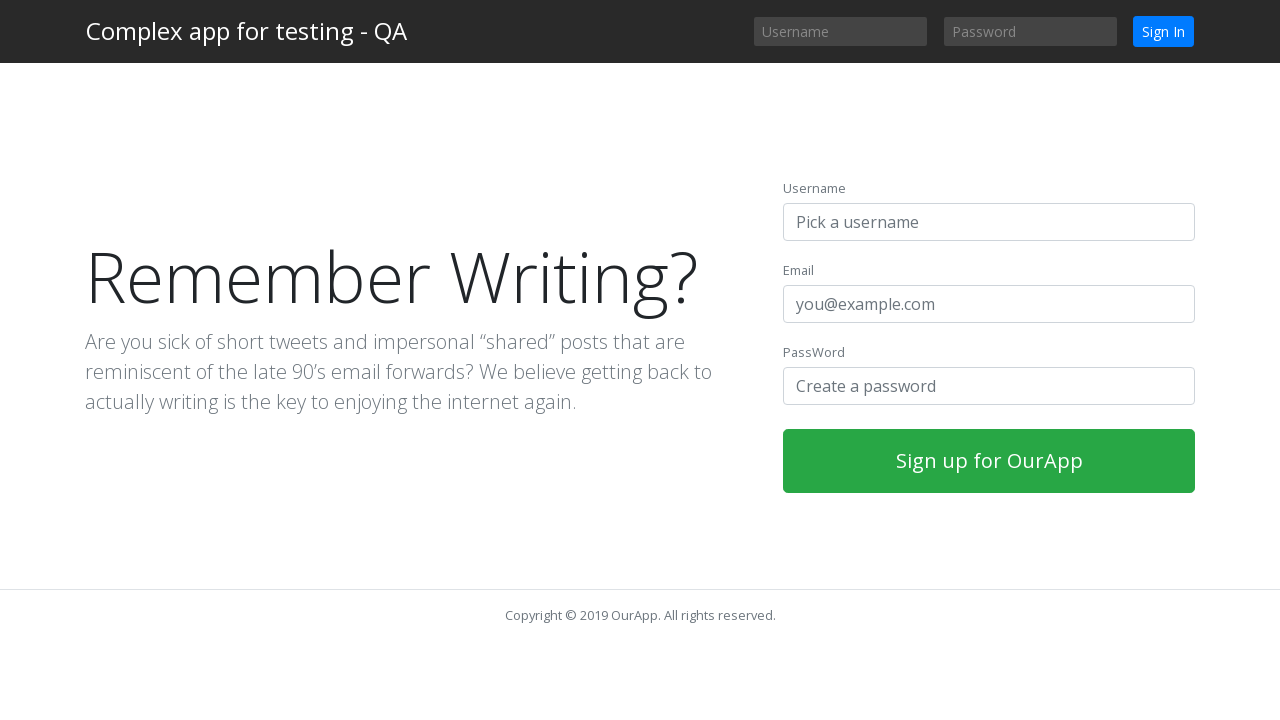

Filled username field with invalid characters '+380999999999' on input#username-register
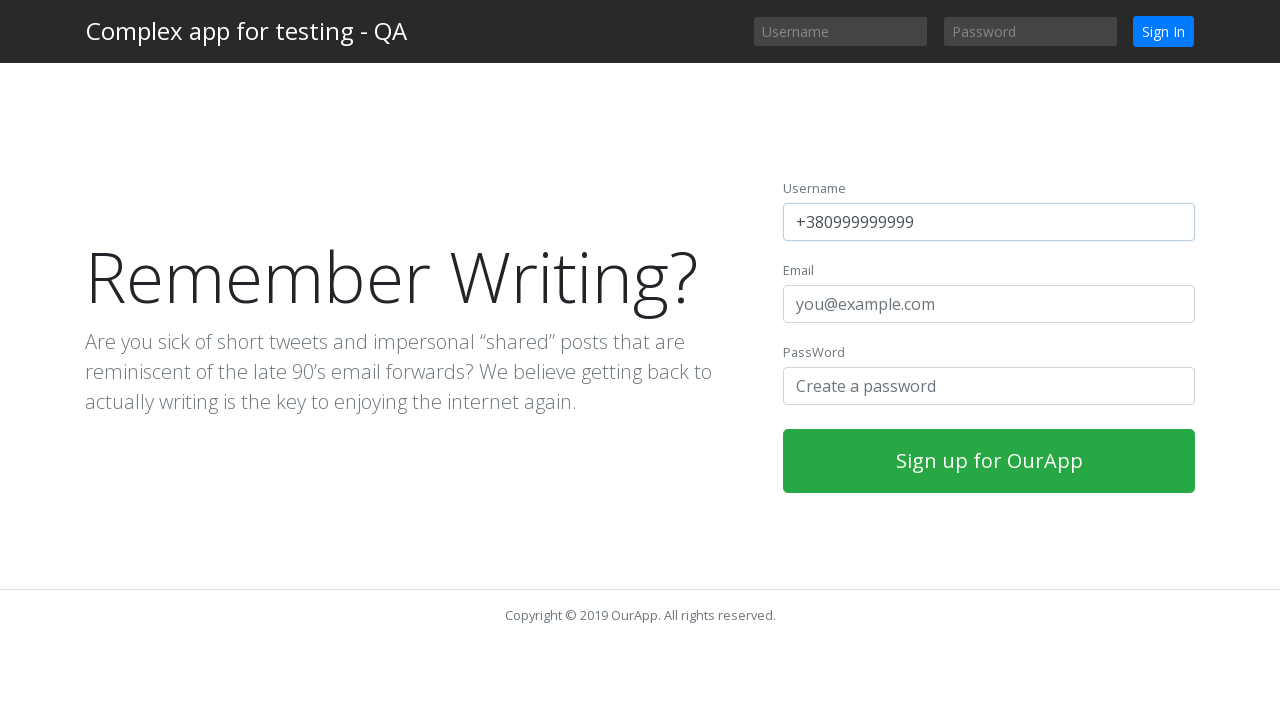

Filled email field with 'testinvalid492@example.com' on input#email-register
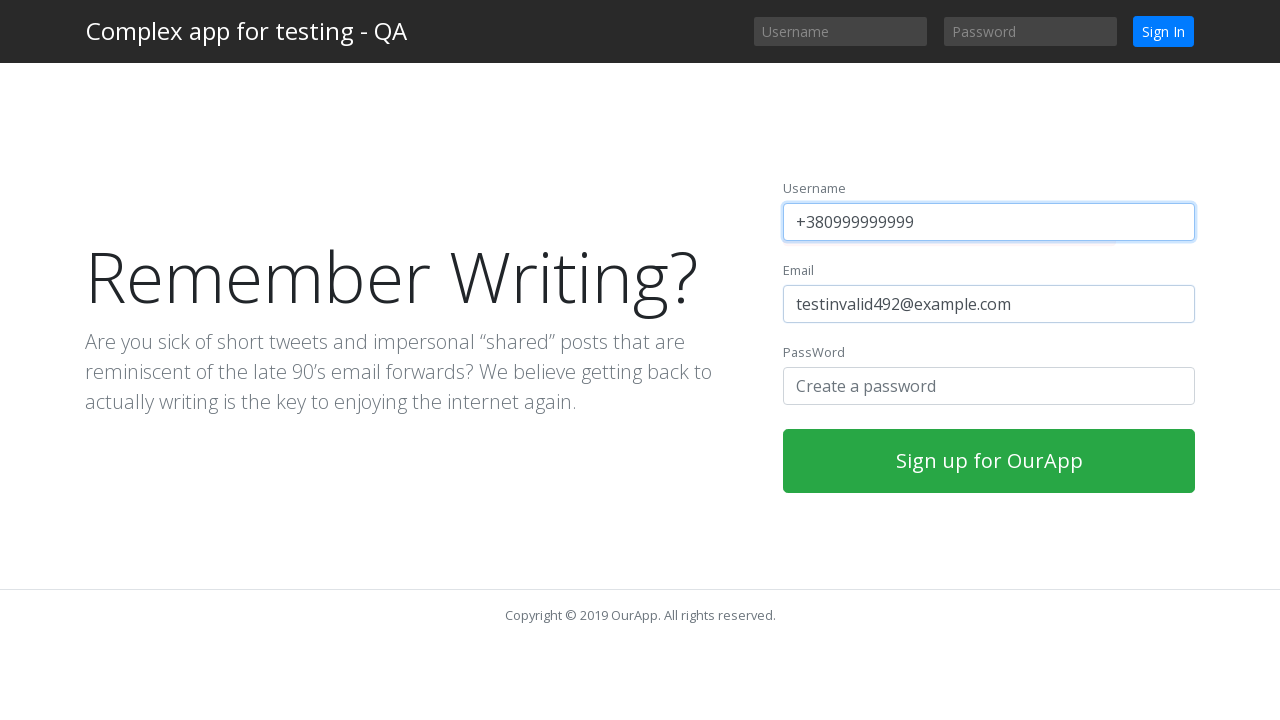

Filled password field with 'ValidPassword123' on input#password-register
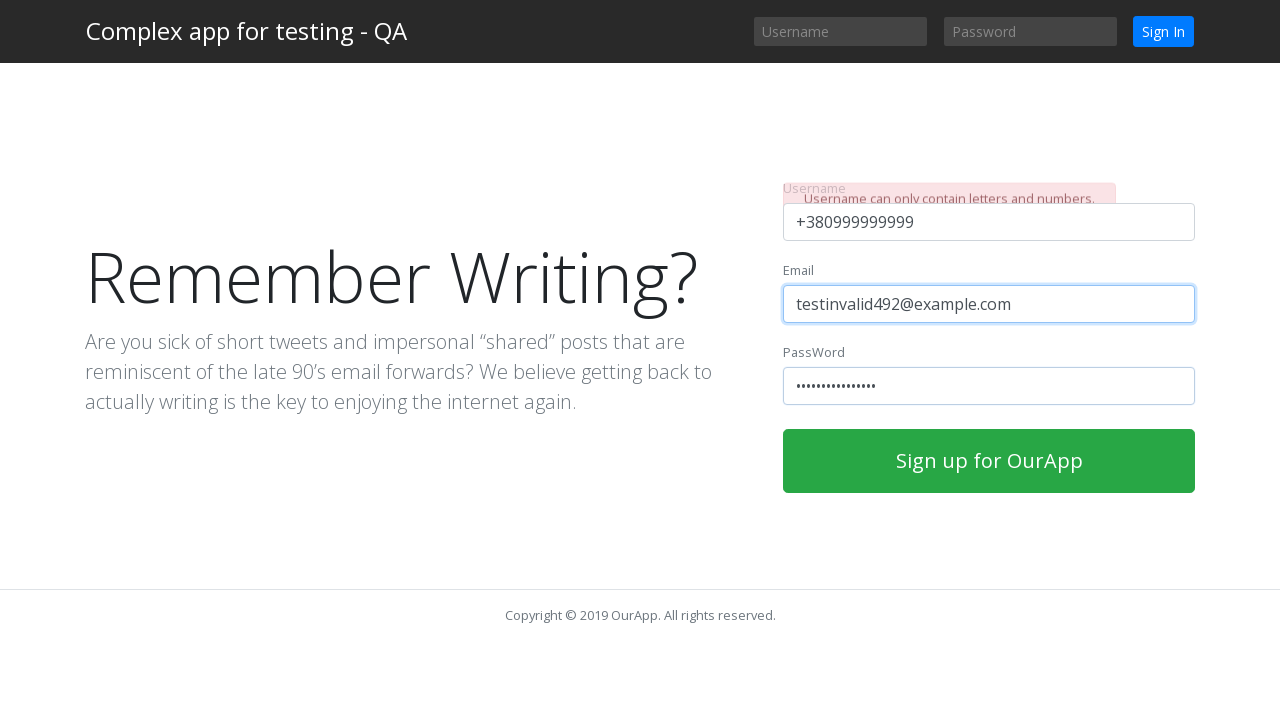

Waited 3 seconds for live validation to process
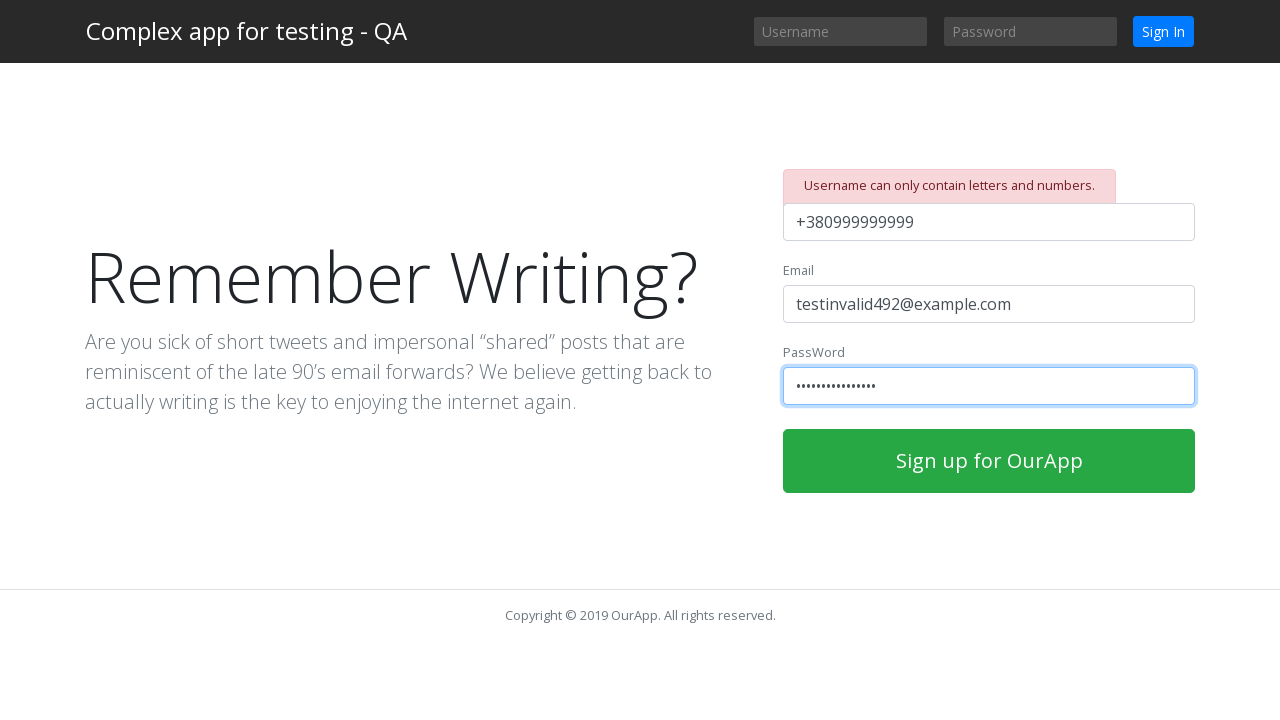

Clicked submit button to attempt registration at (989, 461) on button[type='submit']
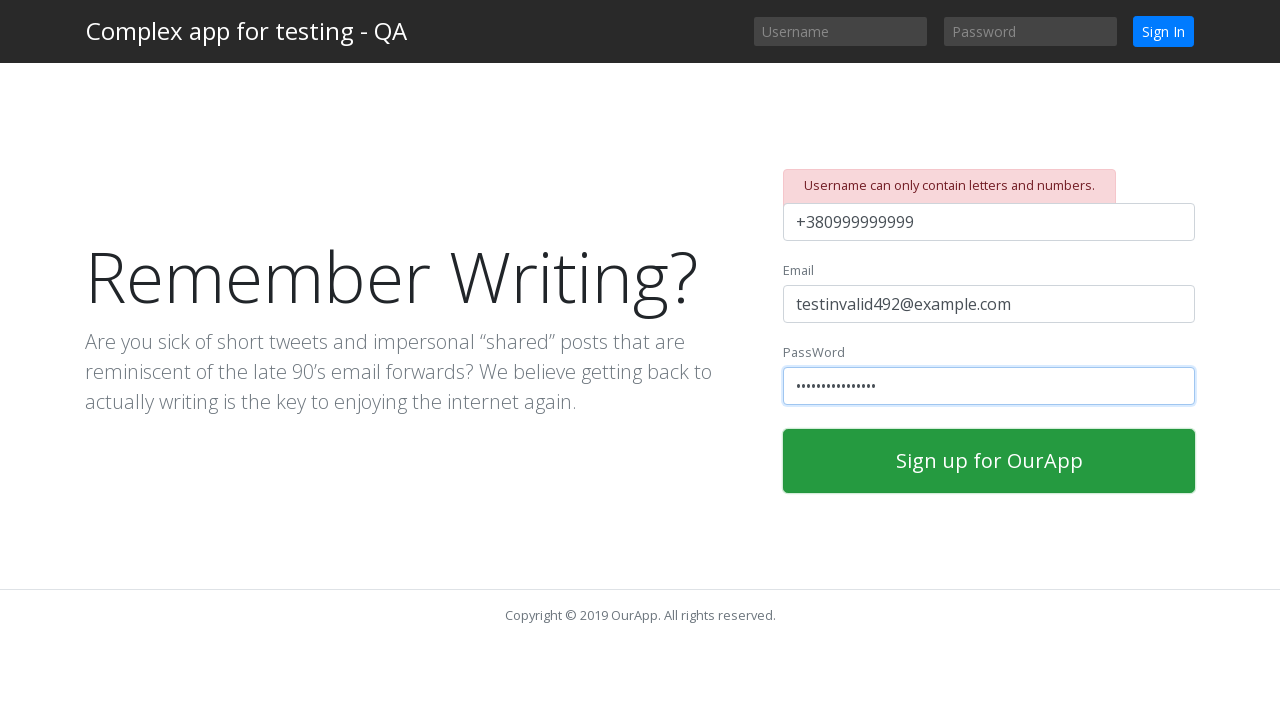

Error message about invalid username characters appeared
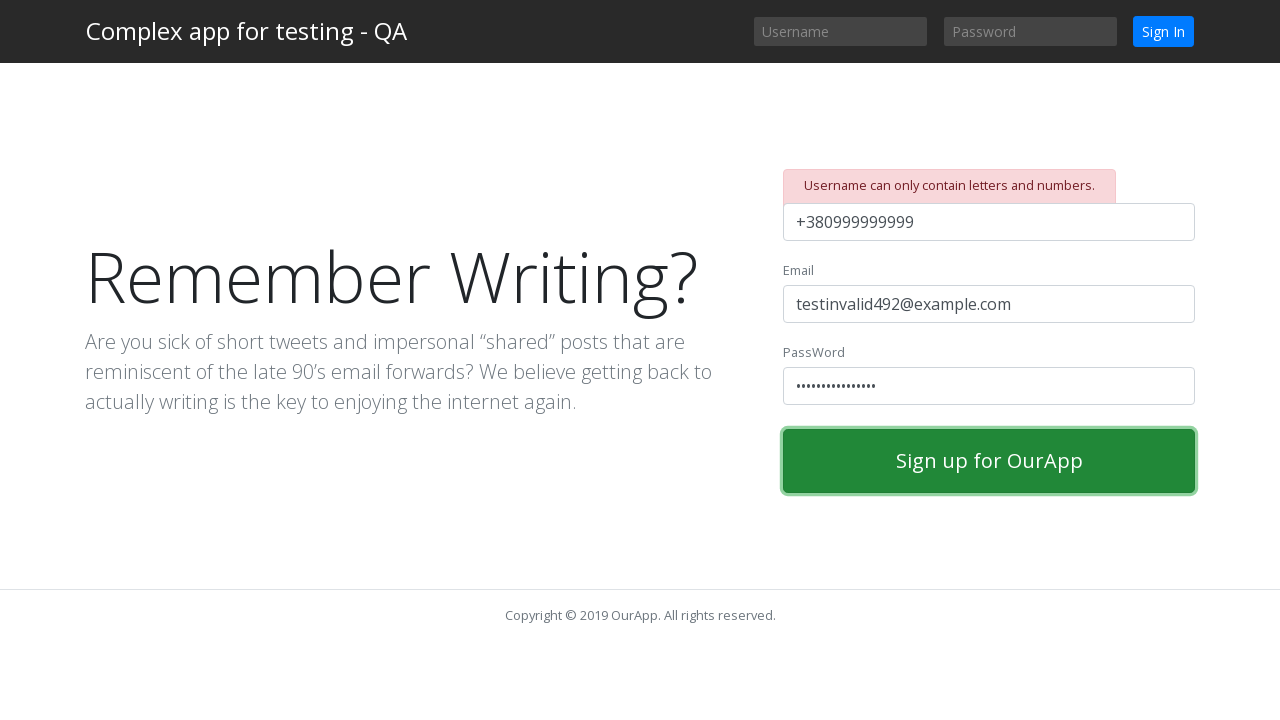

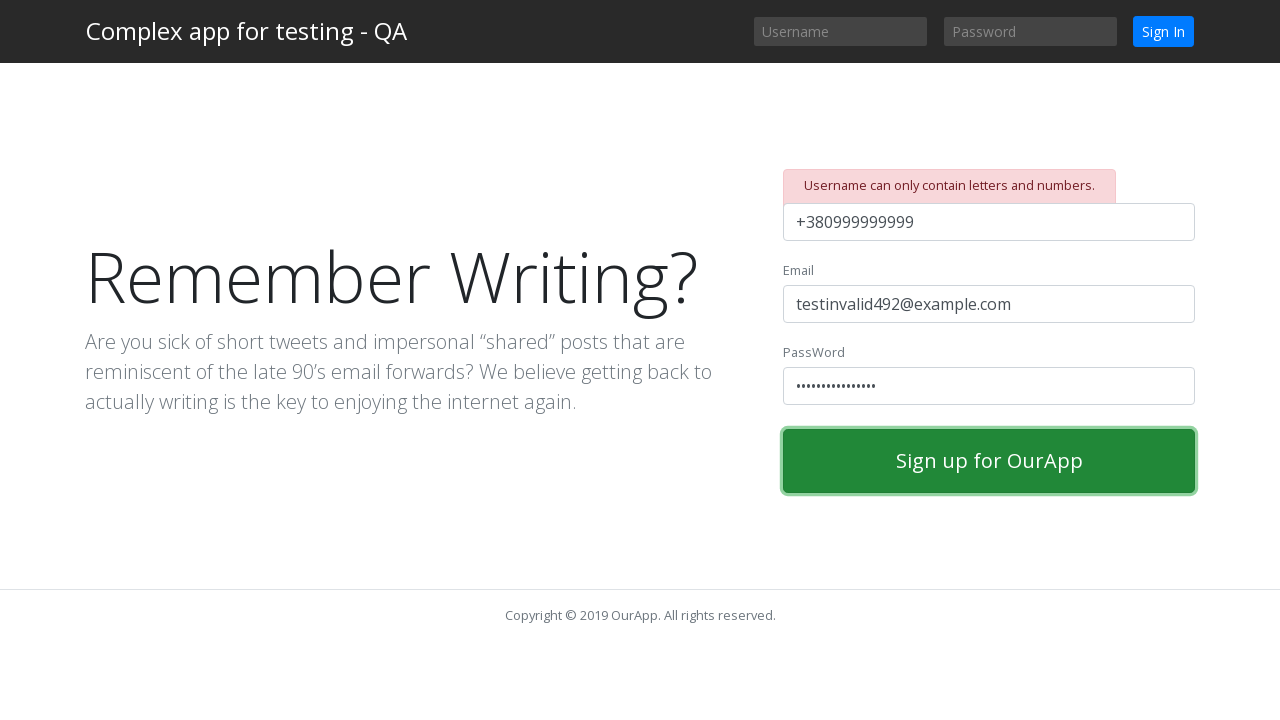